Navigates to Playwright documentation, clicks the "Get started" link, and verifies the Installation heading is visible

Starting URL: https://playwright.dev/

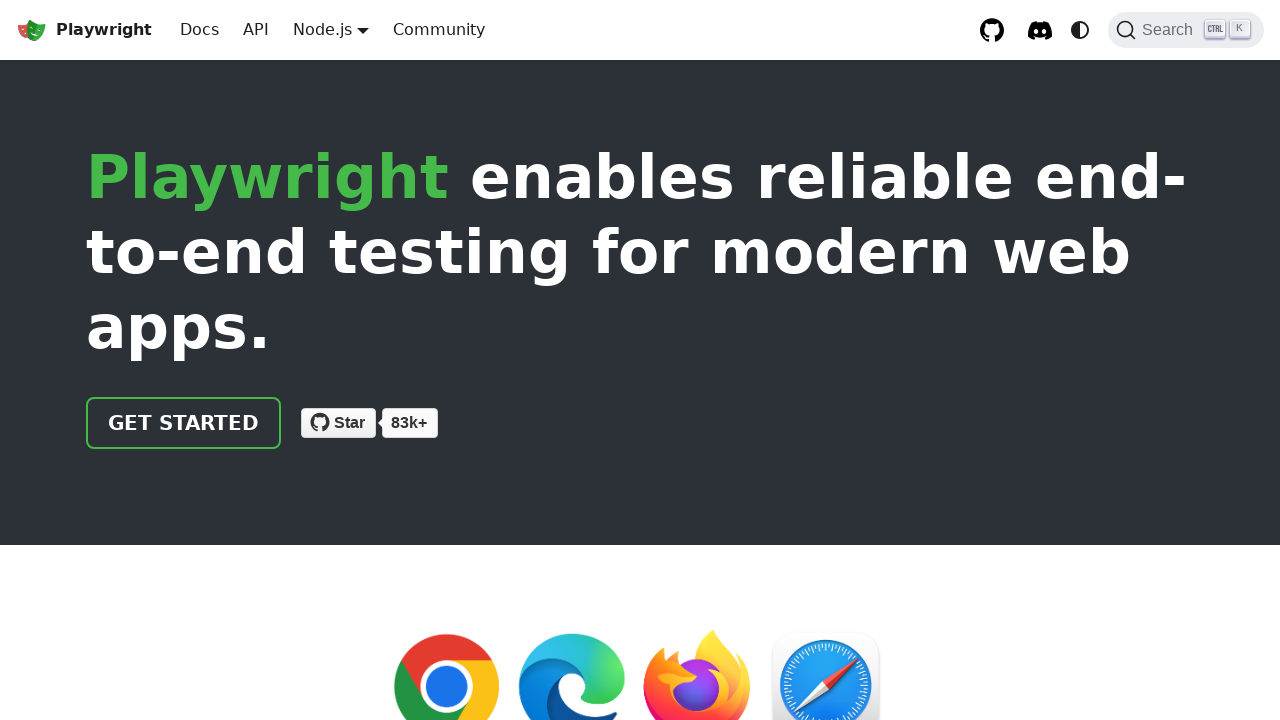

Clicked 'Get started' link on Playwright documentation homepage at (184, 423) on internal:role=link[name="Get started"i]
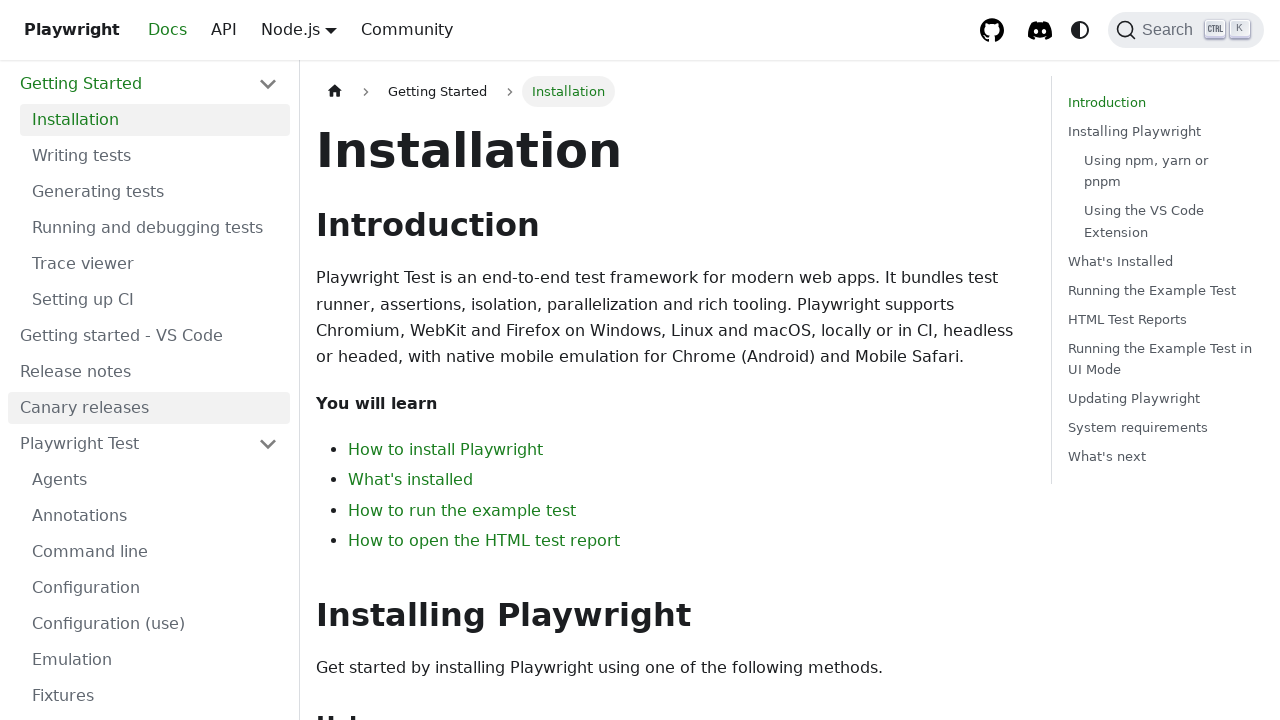

Installation heading is now visible
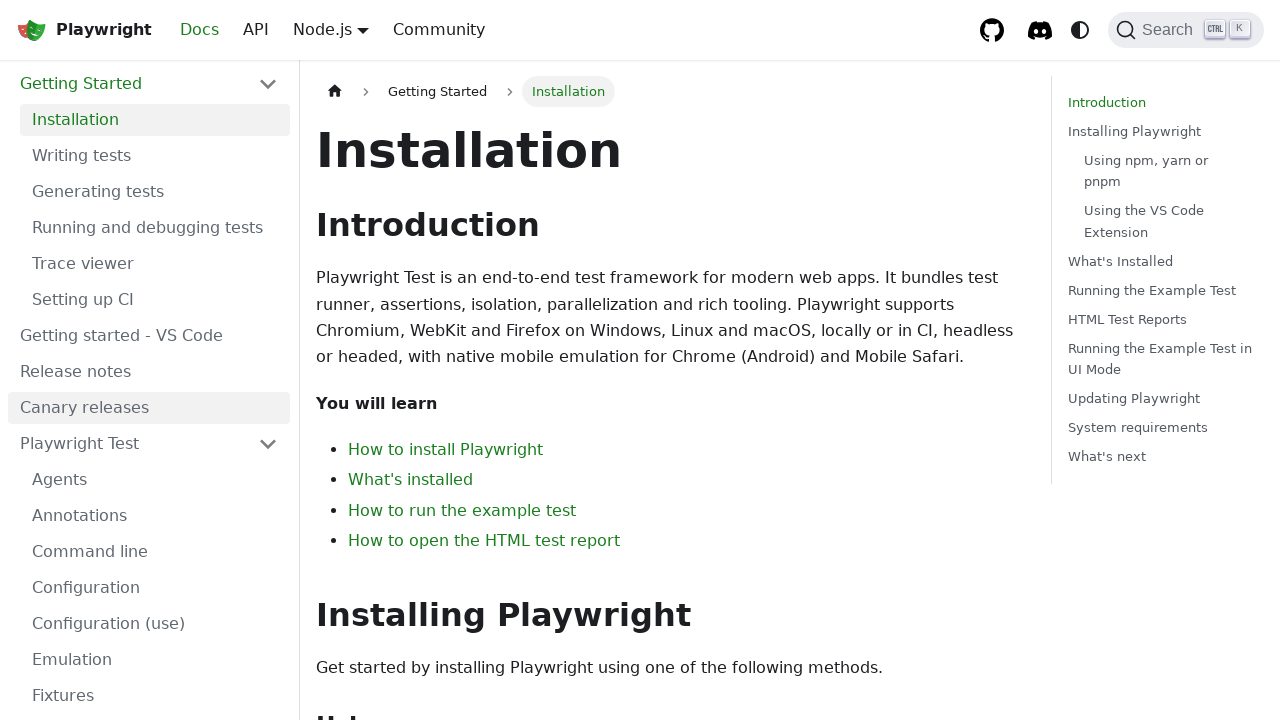

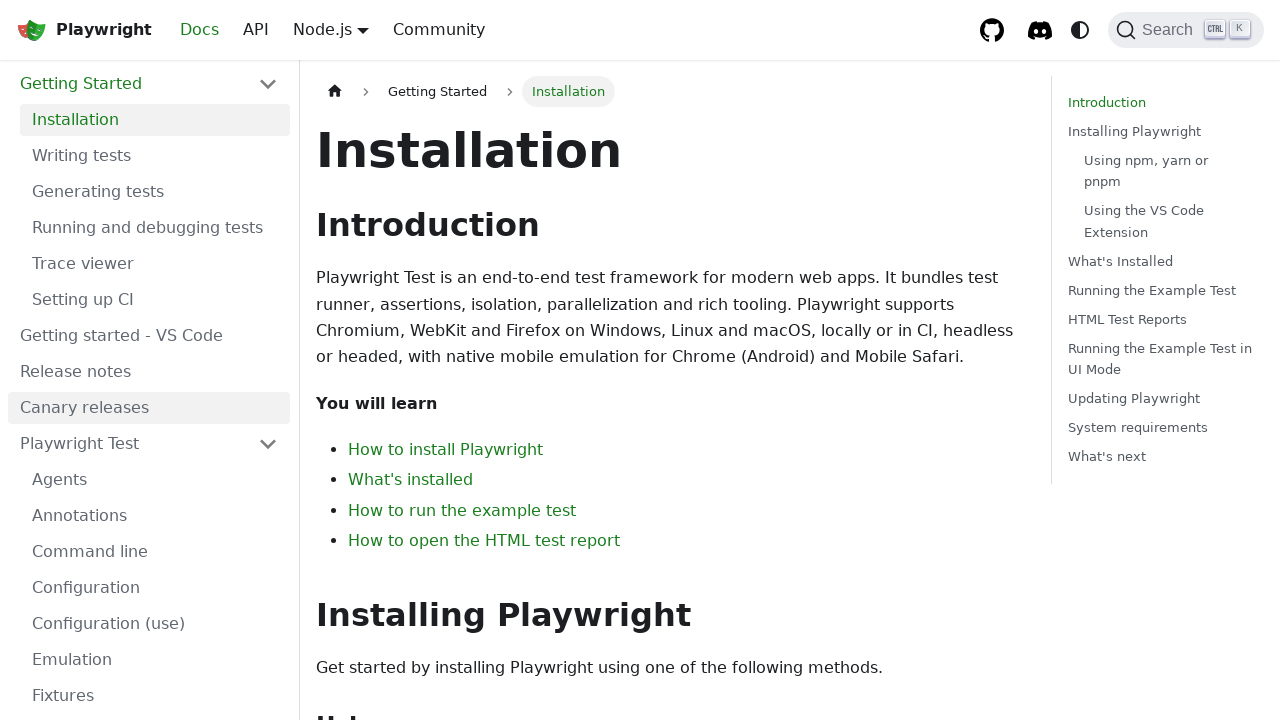